Navigates to a demo context menu page, maximizes the browser window, and verifies the page loads by checking the URL and title are accessible.

Starting URL: https://demo.guru99.com/test/simple_context_menu.html

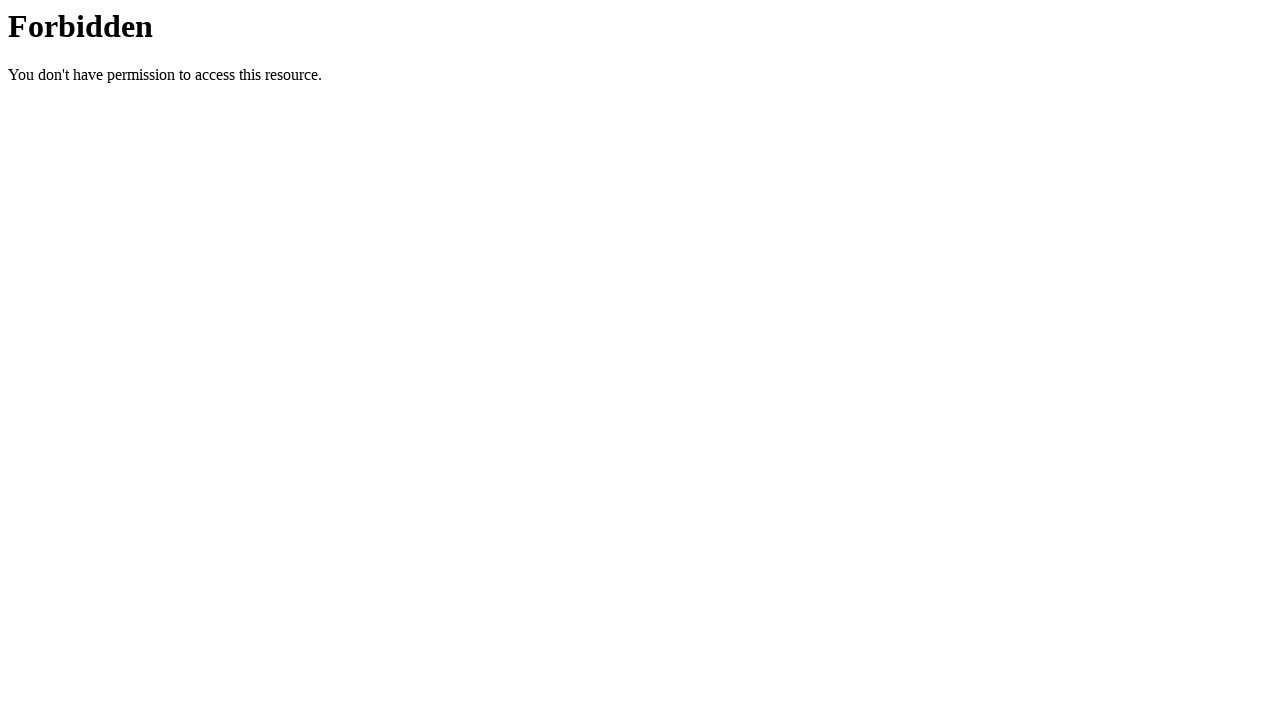

Set viewport size to 1920x1080
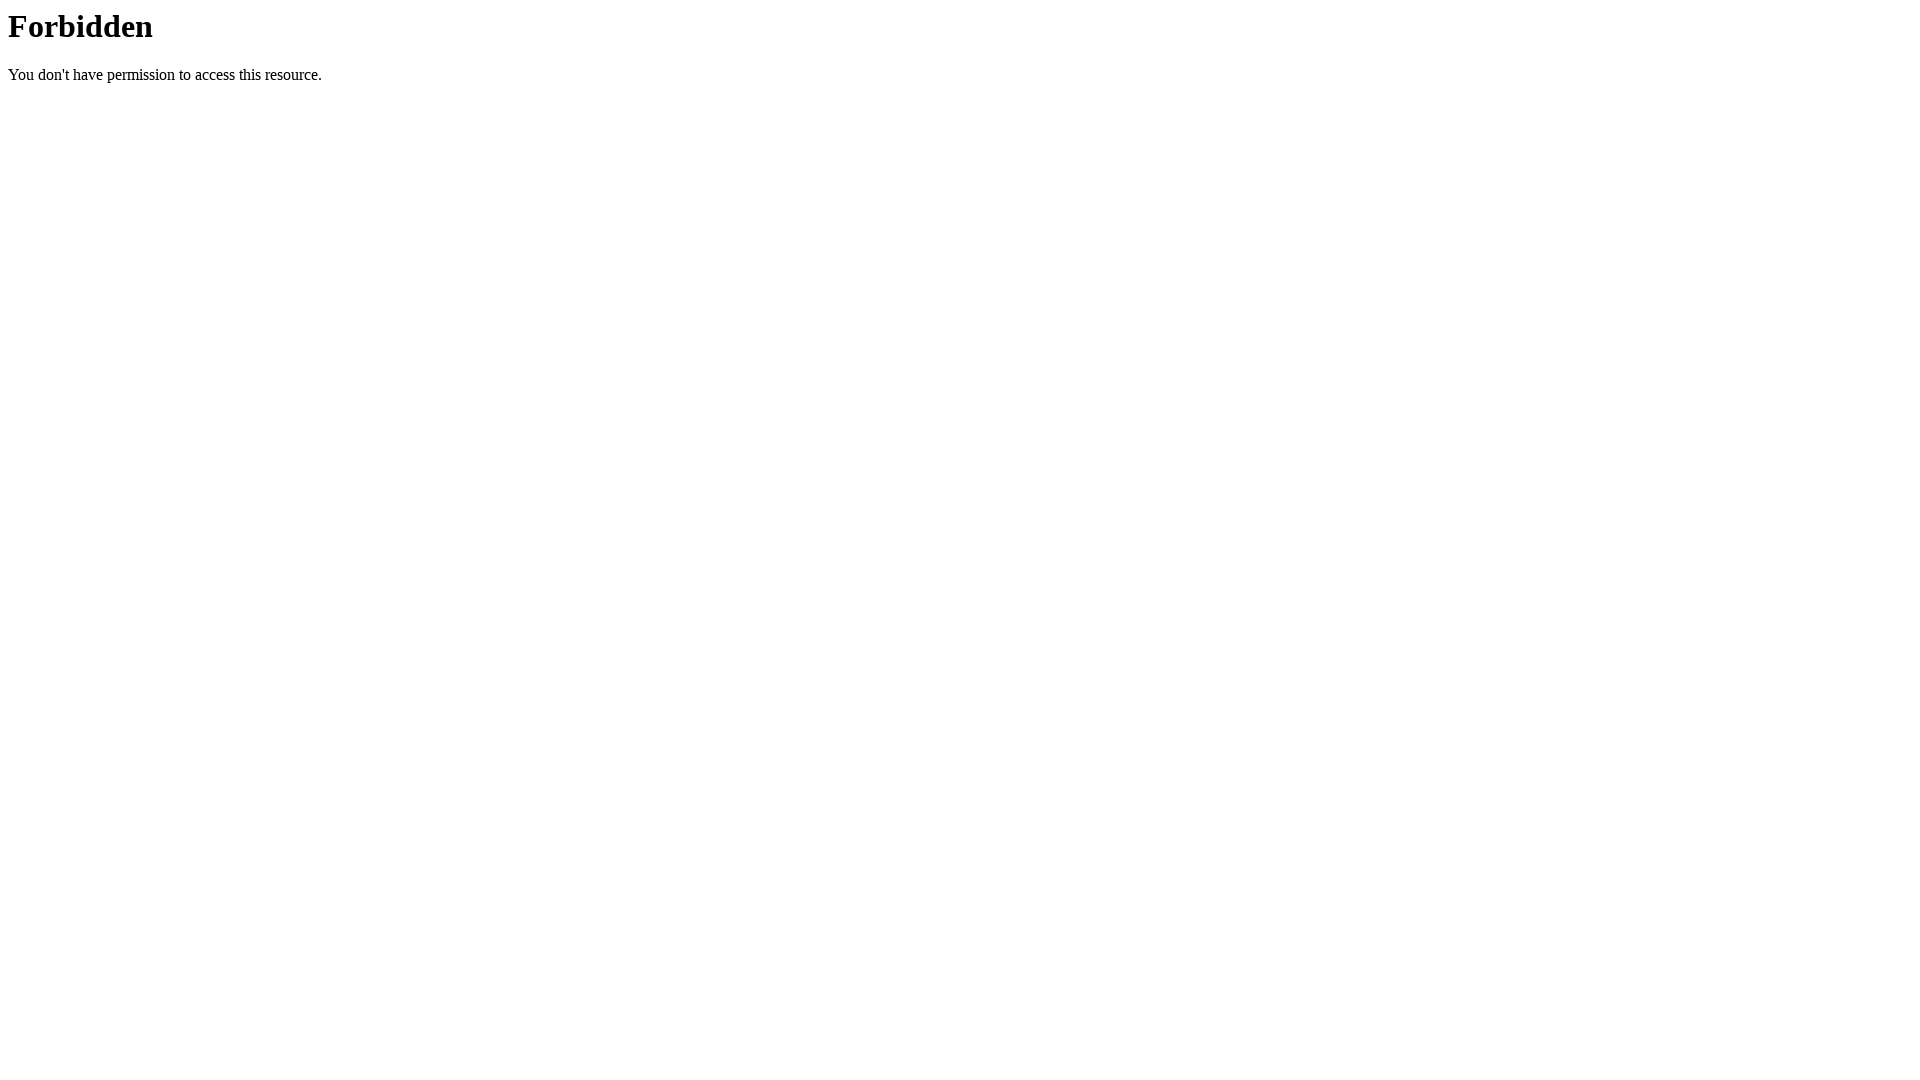

Retrieved current URL
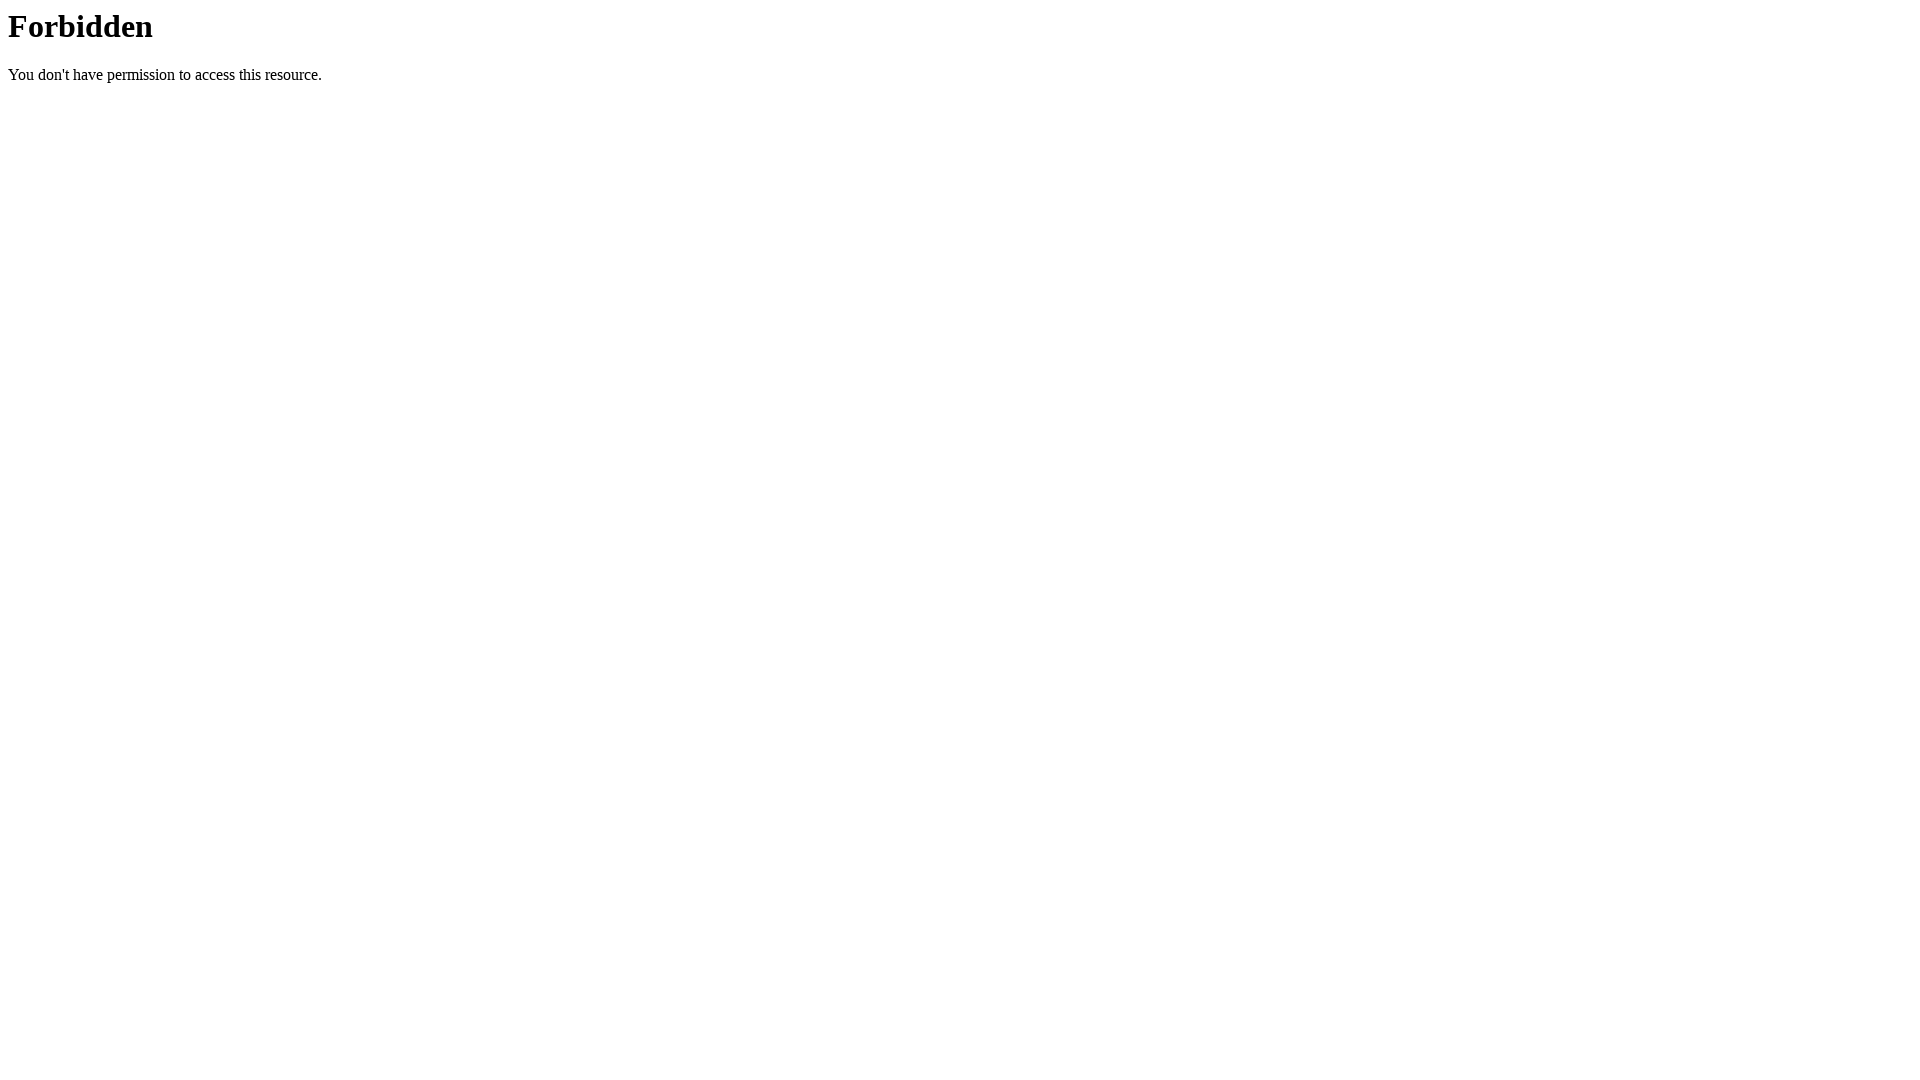

Retrieved page title
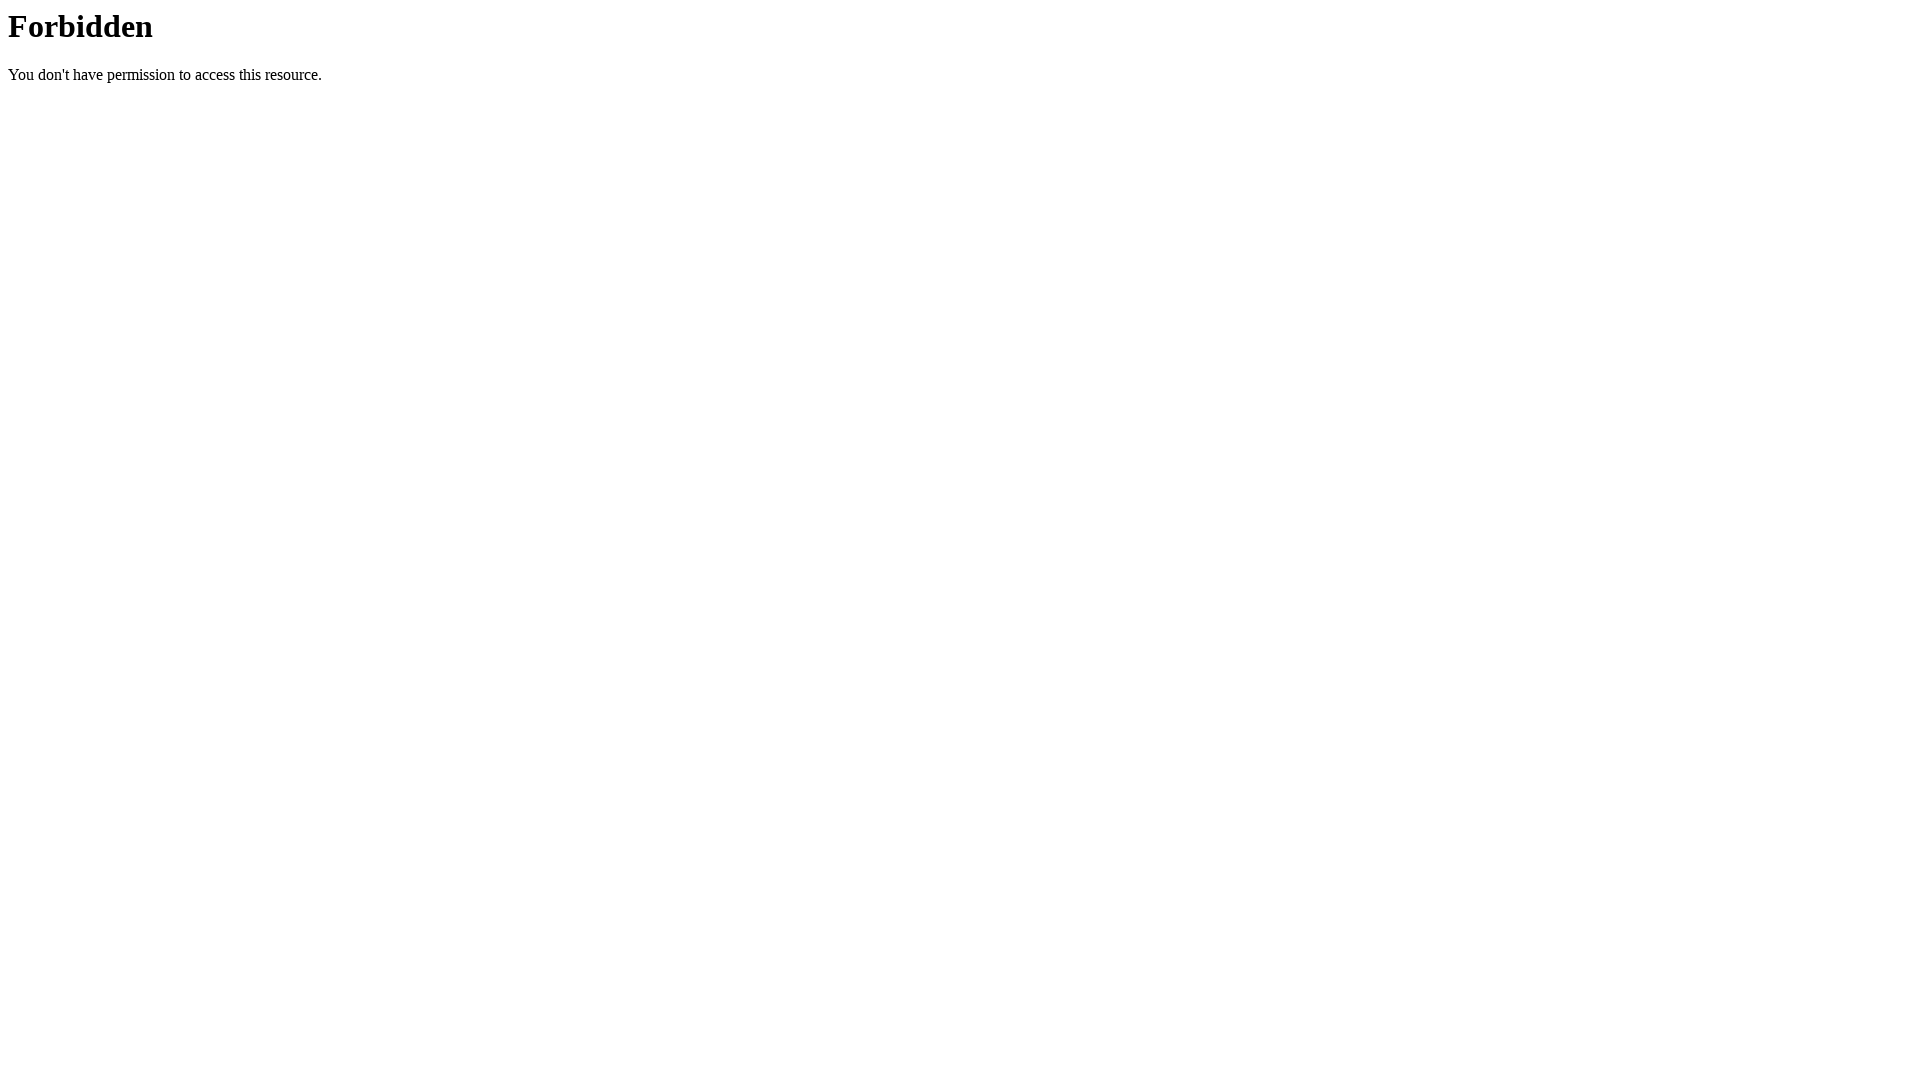

Waited for page to reach domcontentloaded state
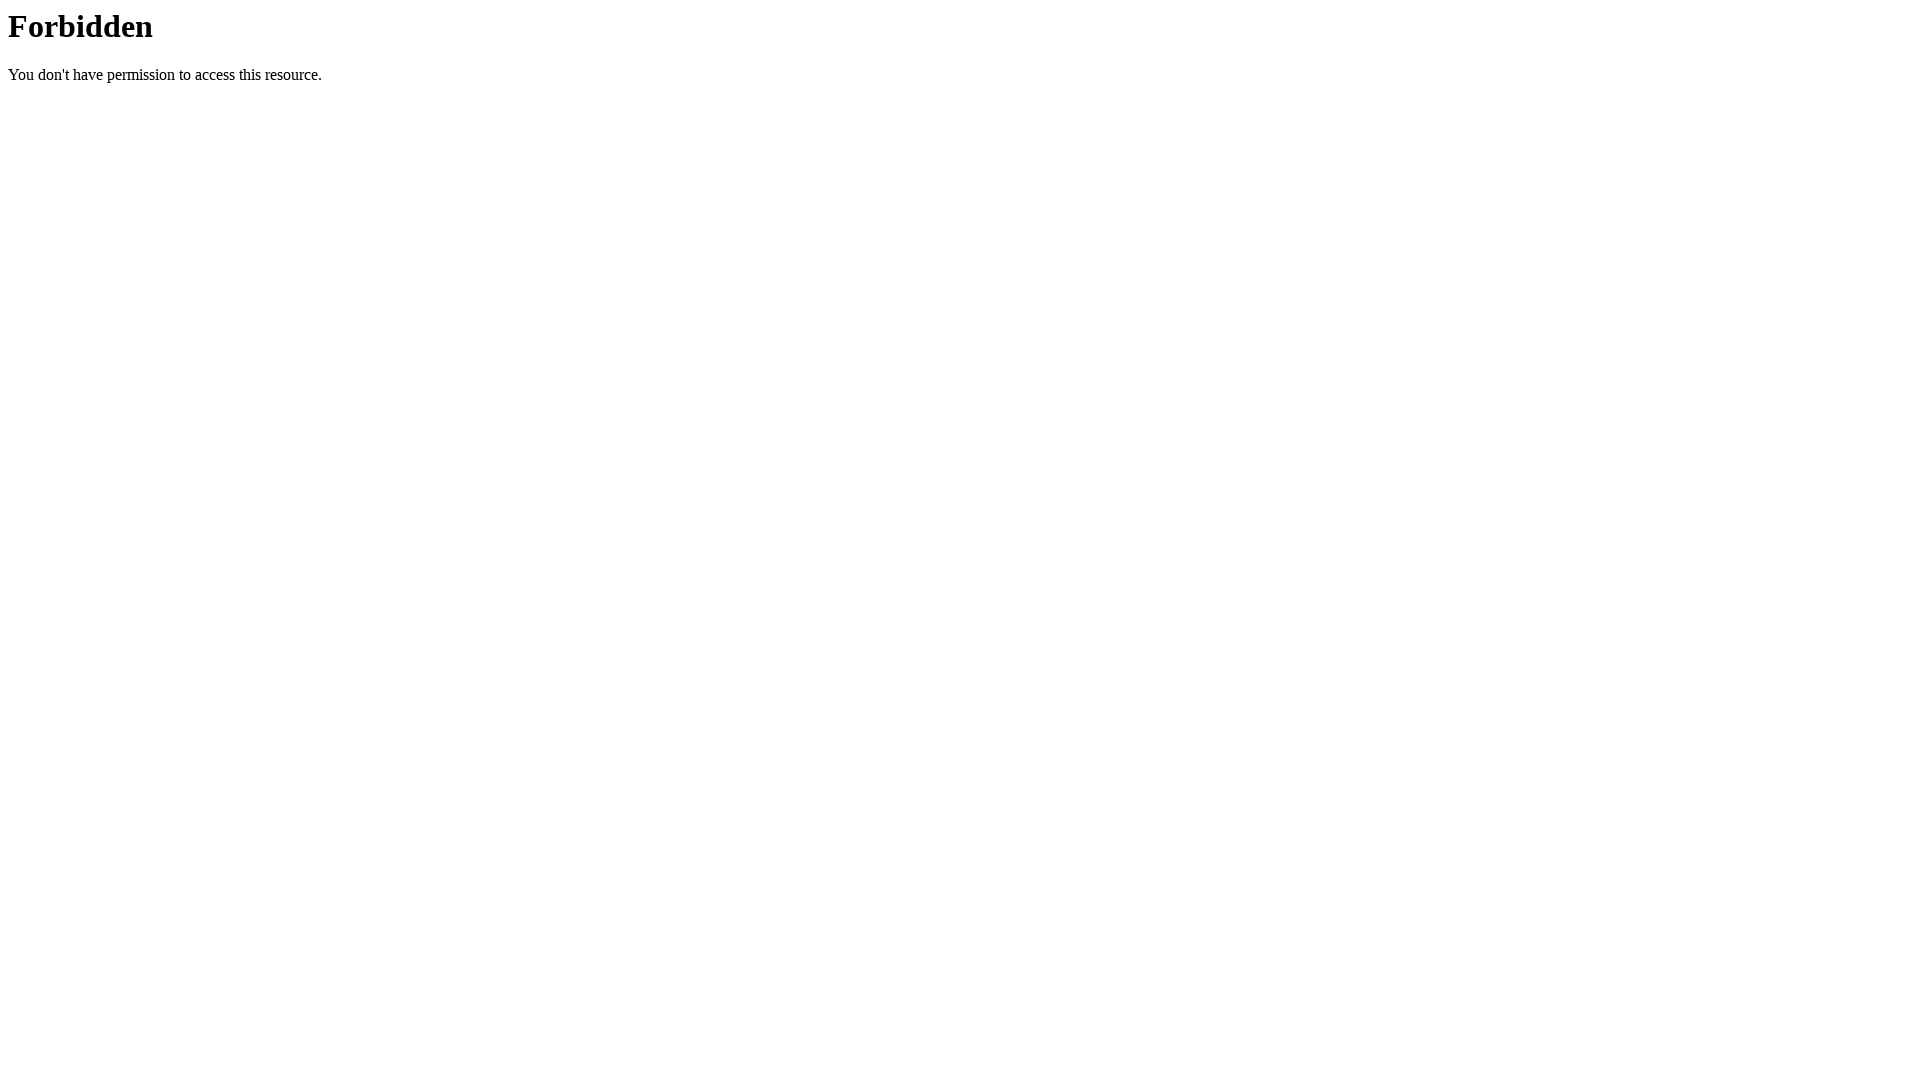

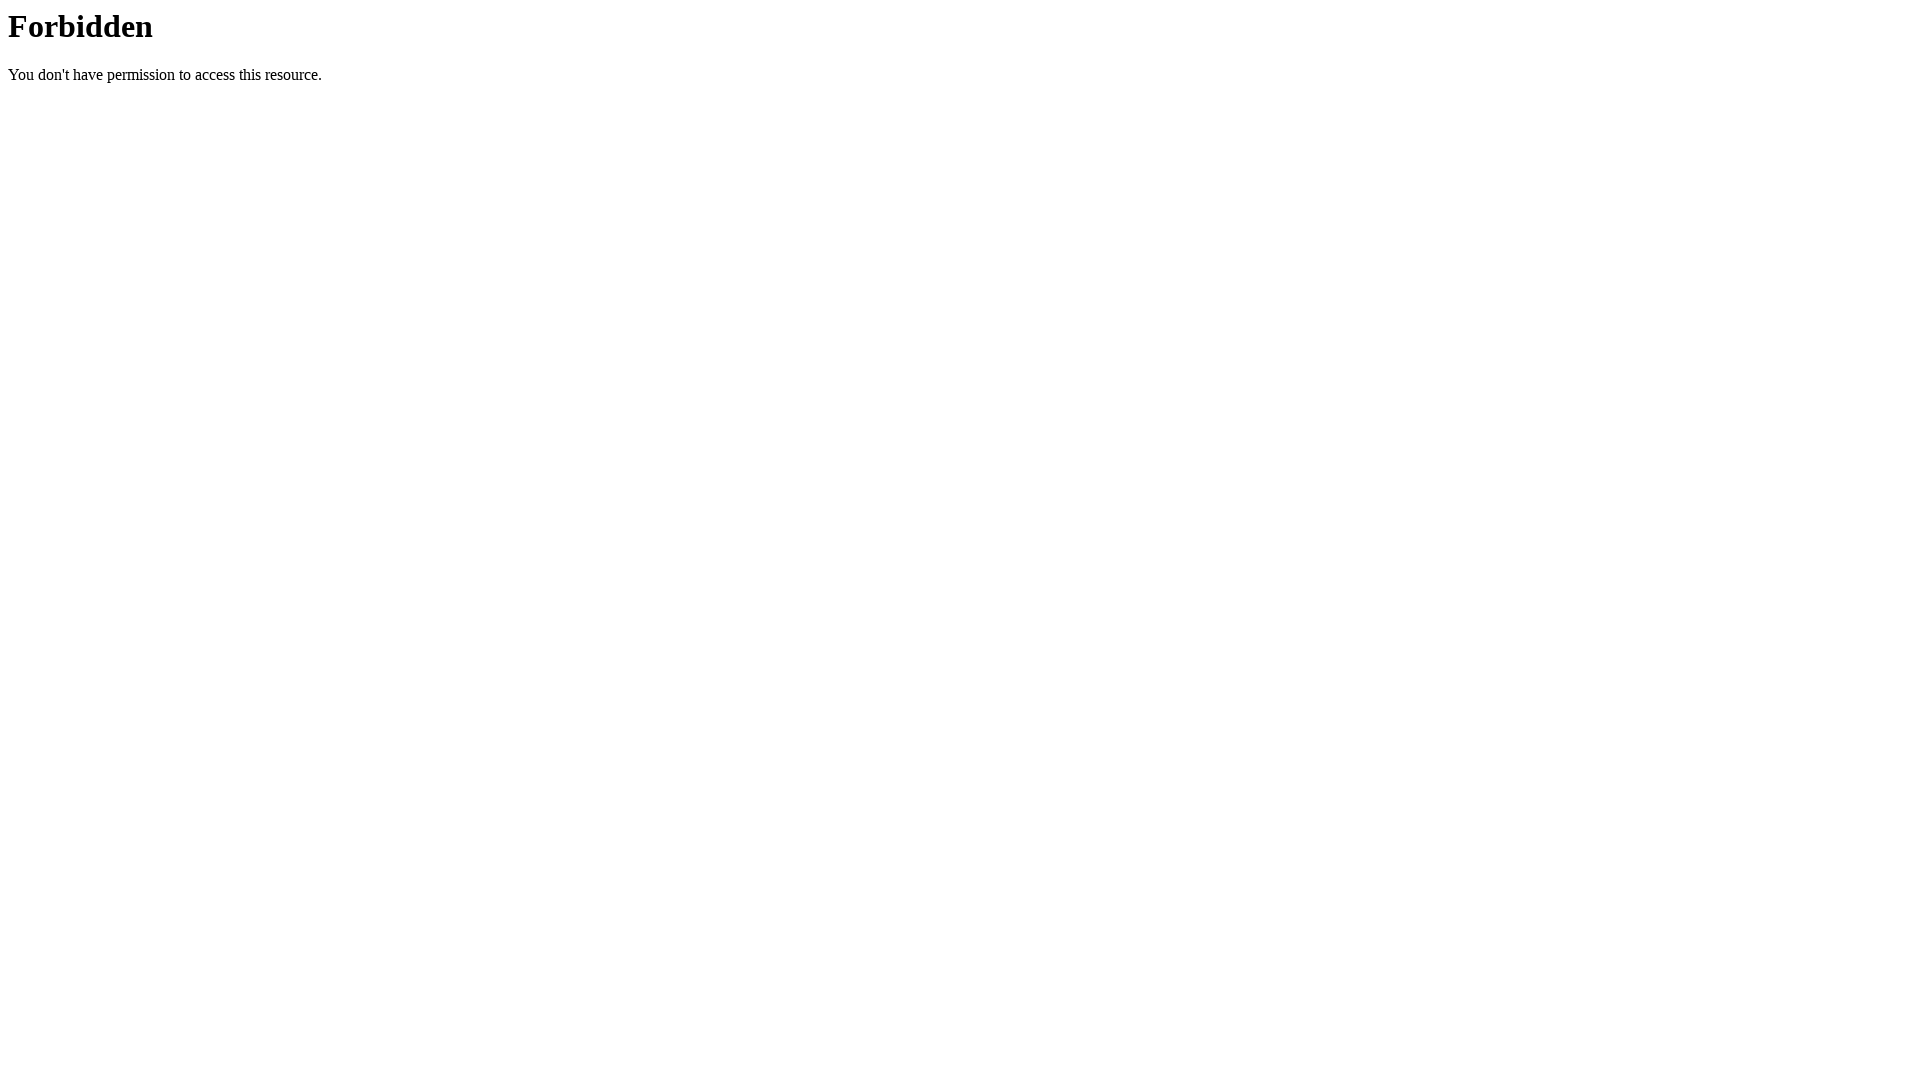